Tests form interactions on a practice automation page by clicking a radio button and using an autocomplete field to select a country (India).

Starting URL: https://rahulshettyacademy.com/AutomationPractice/

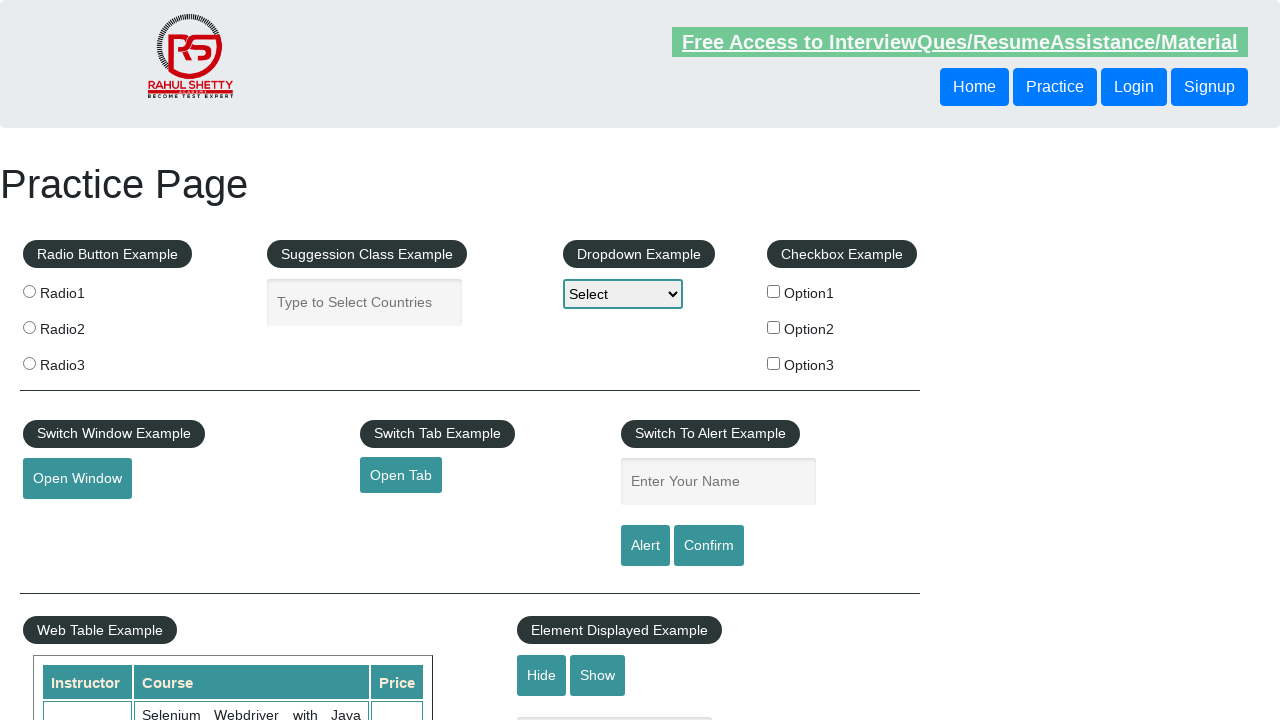

Clicked the first radio button at (29, 291) on input[name='radioButton']
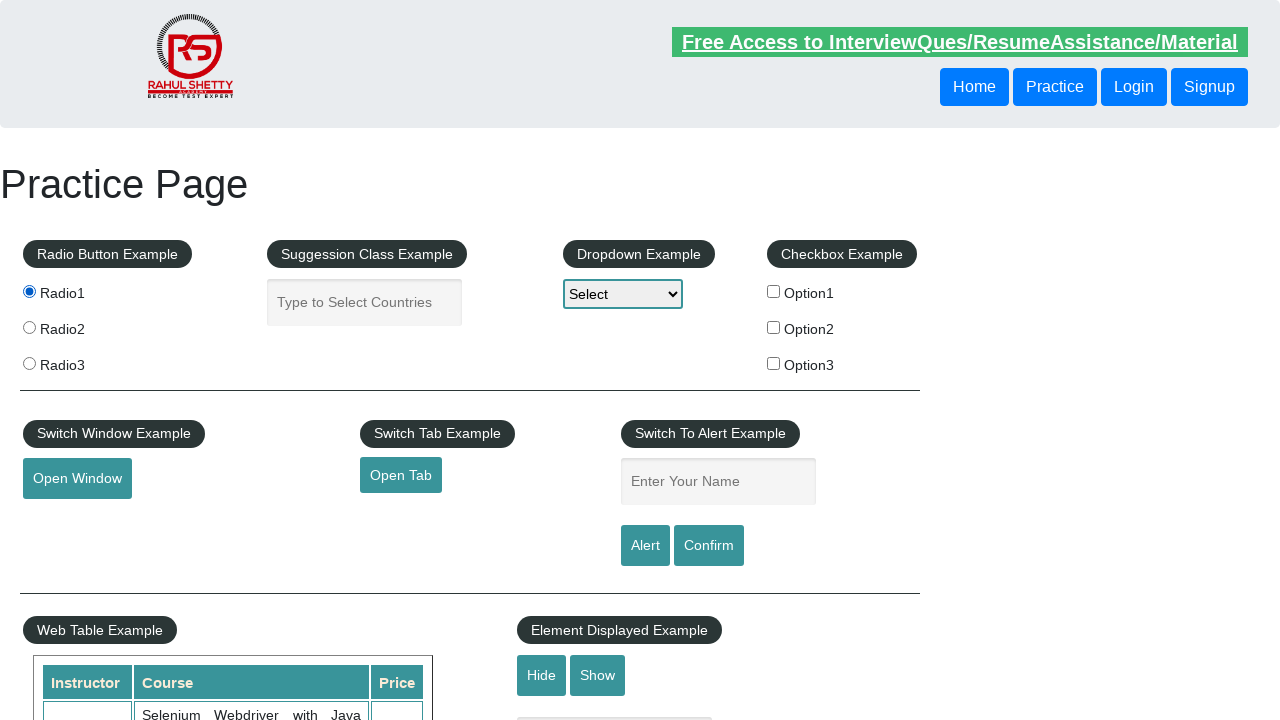

Clicked on the autocomplete input field at (365, 302) on #autocomplete
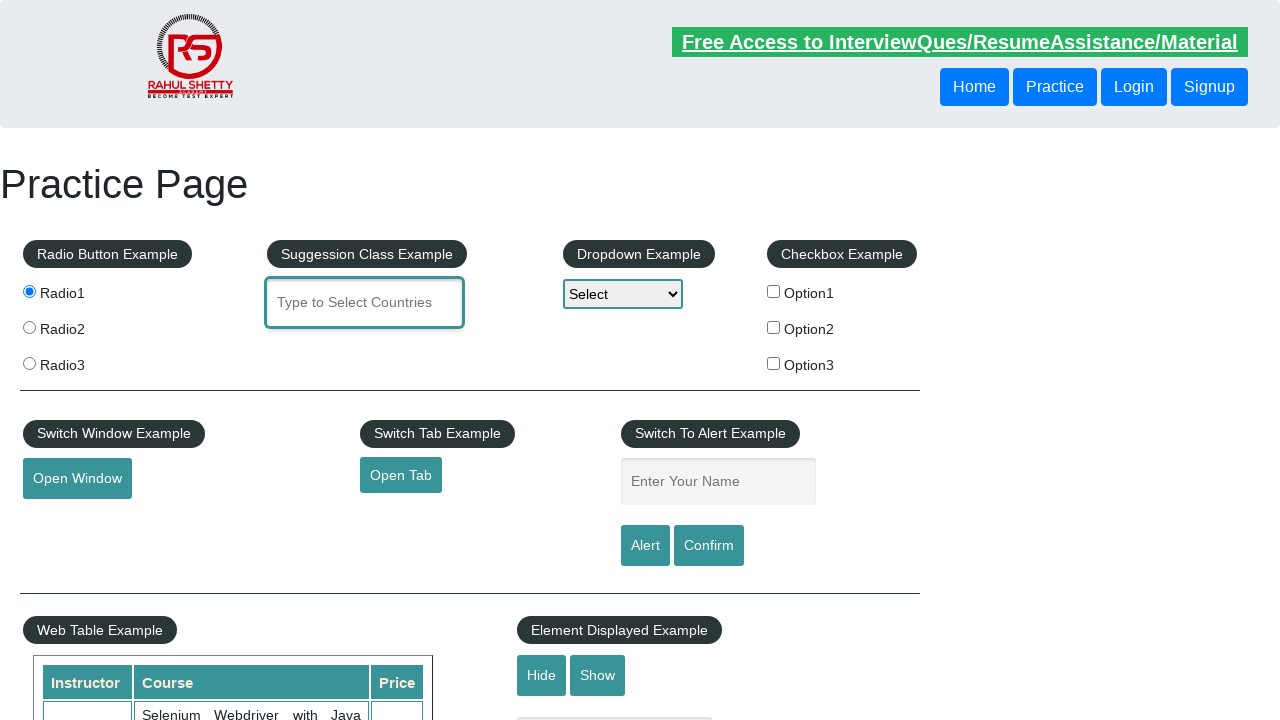

Typed 'ind' in autocomplete field to trigger suggestions on #autocomplete
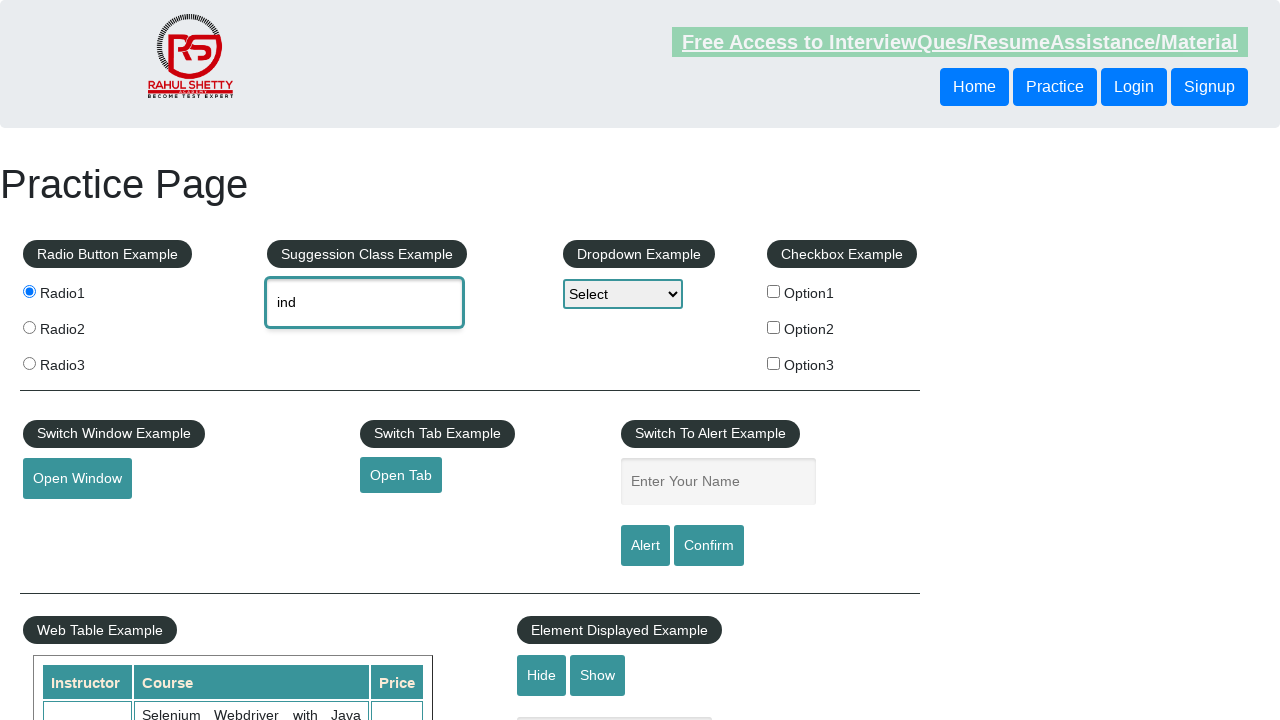

Autocomplete dropdown appeared with suggestions
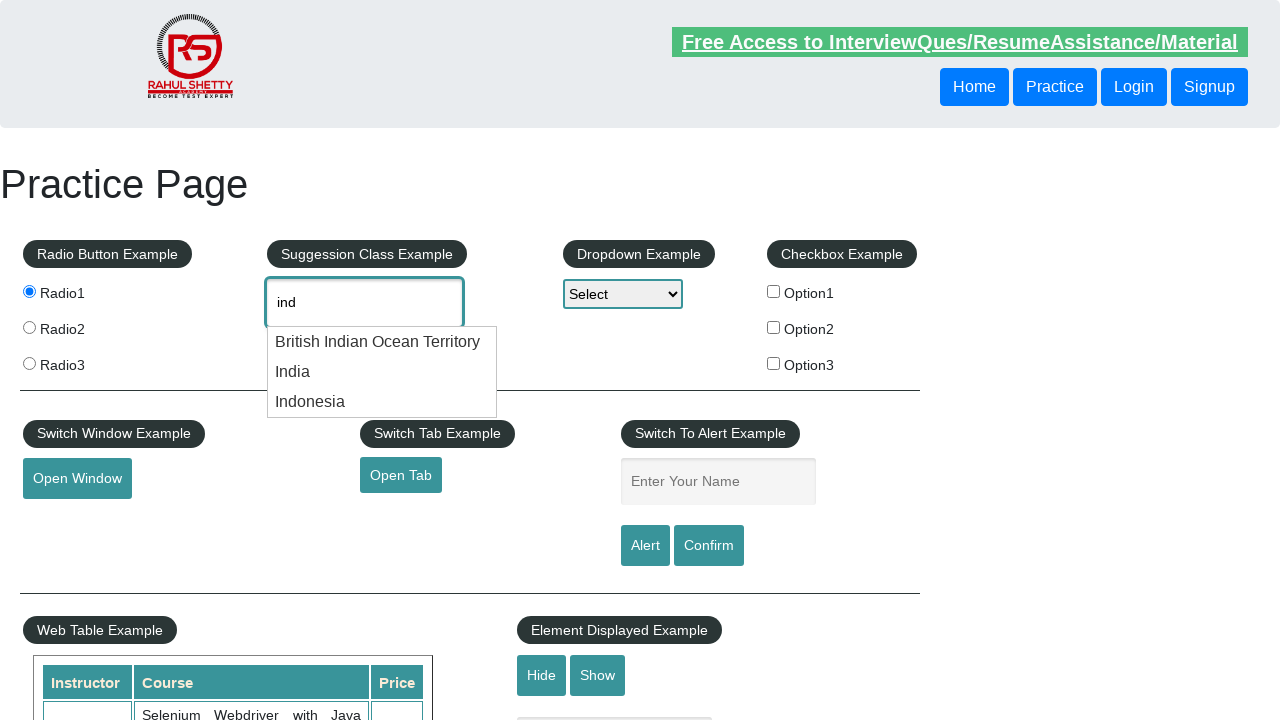

Selected 'India' from autocomplete suggestions at (382, 342) on .ui-menu-item-wrapper
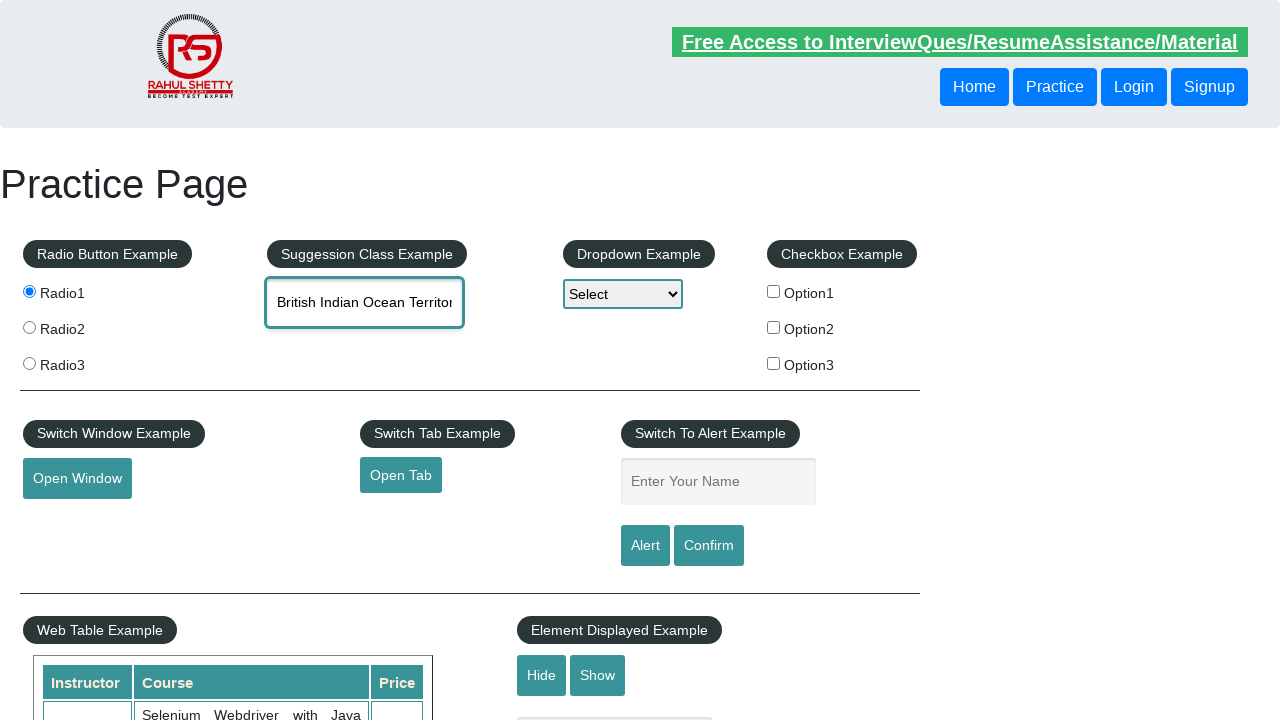

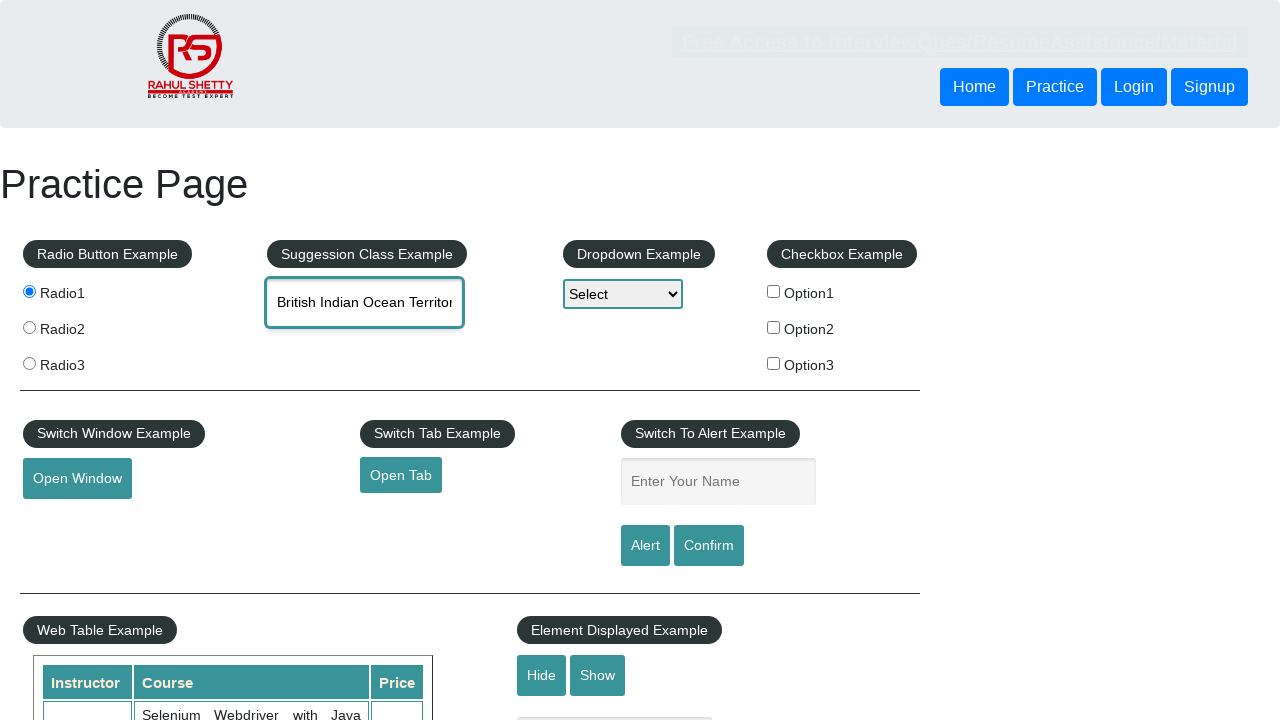